Tests staying on the current page by clicking a button, dismissing the alert, and verifying the text displayed on the page indicates the user chose to stay.

Starting URL: https://acctabootcamp.github.io/site/examples/alerts_popups

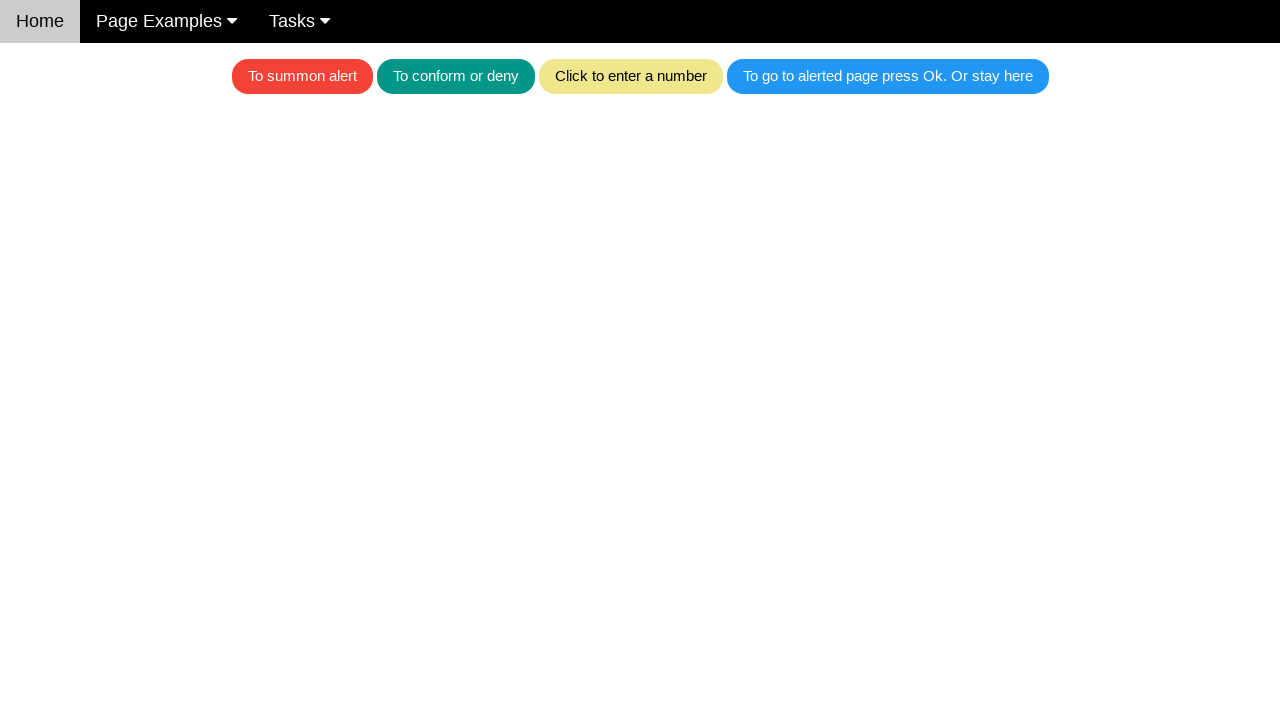

Set up dialog handler to dismiss alerts
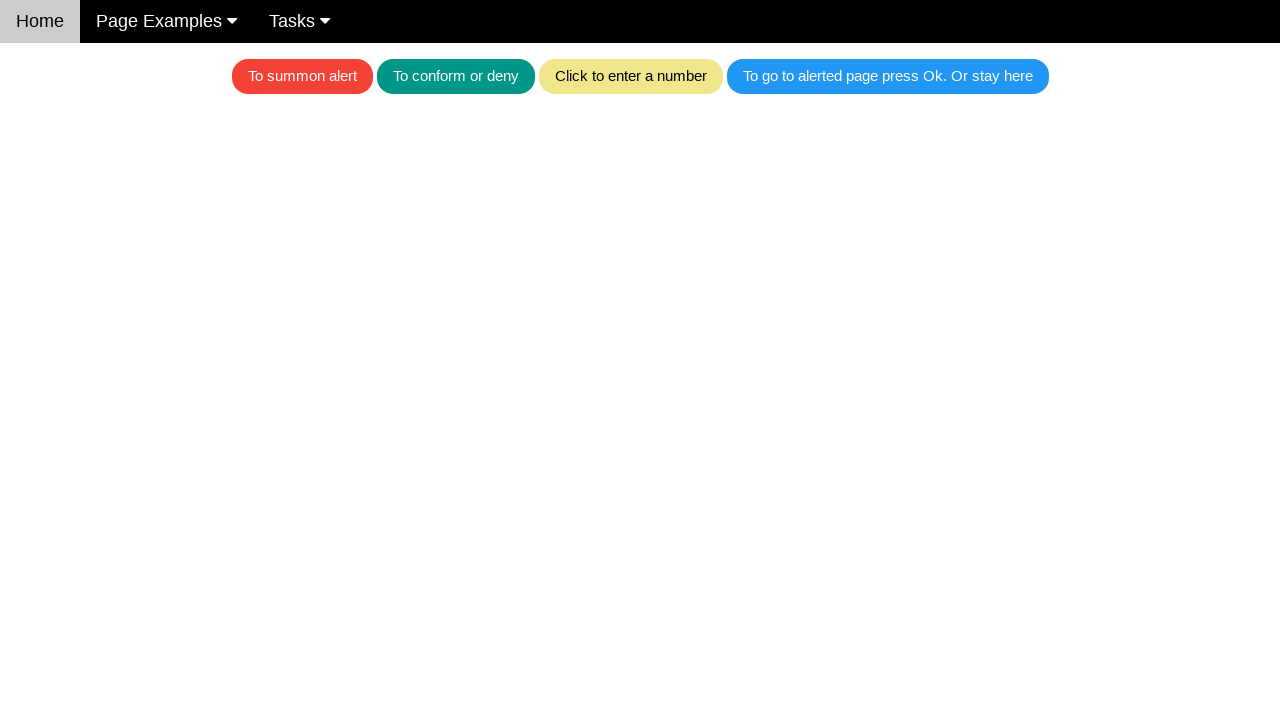

Clicked the blue button to trigger alert at (888, 76) on .w3-blue
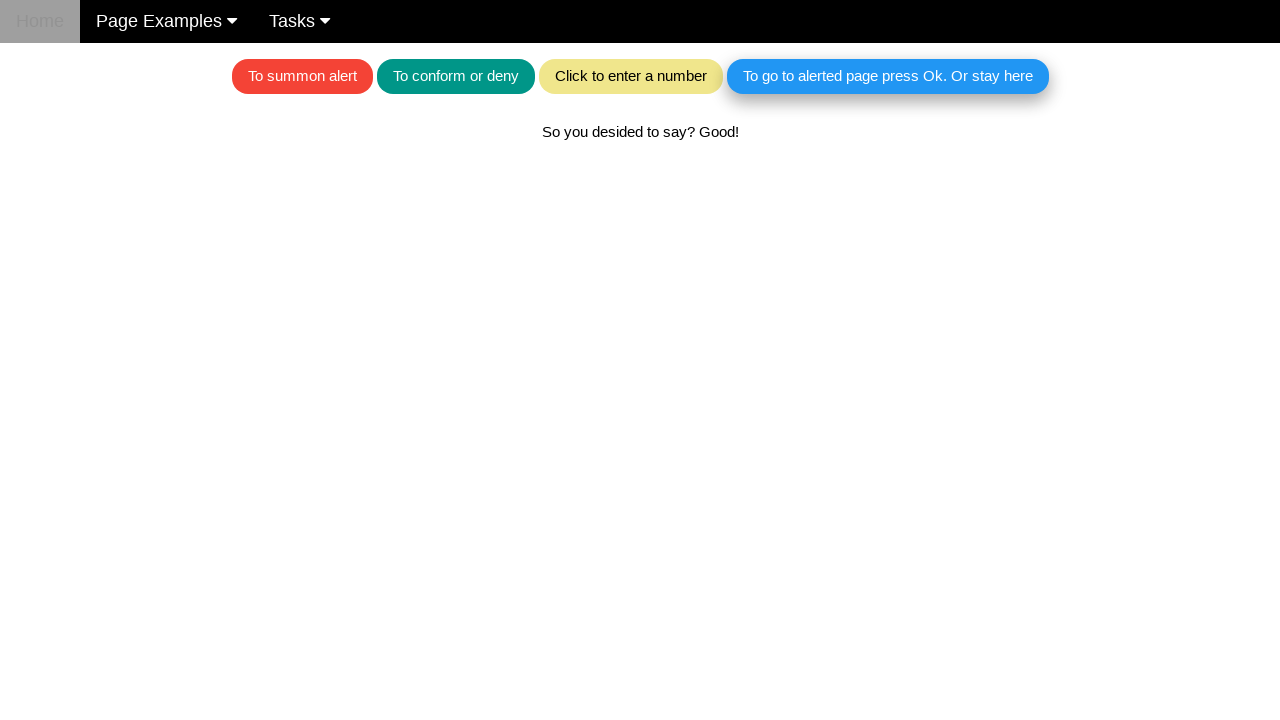

Waited for alert to be dismissed
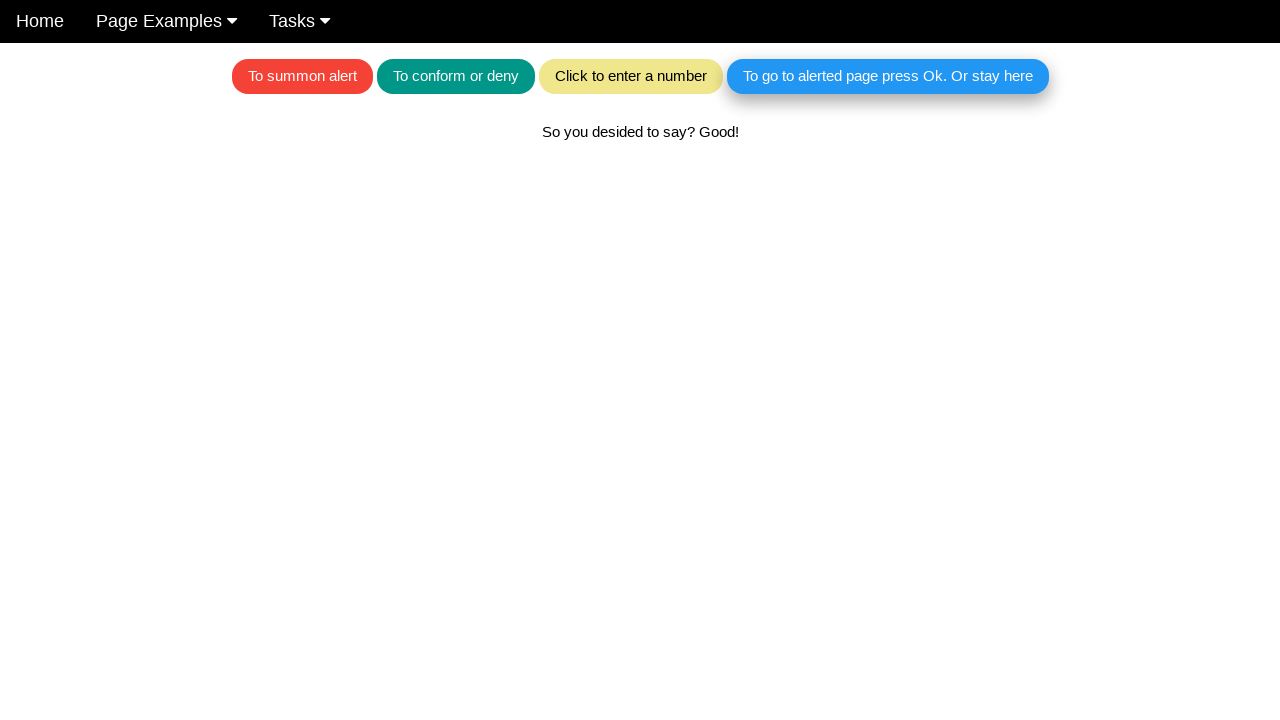

Located text element for verification
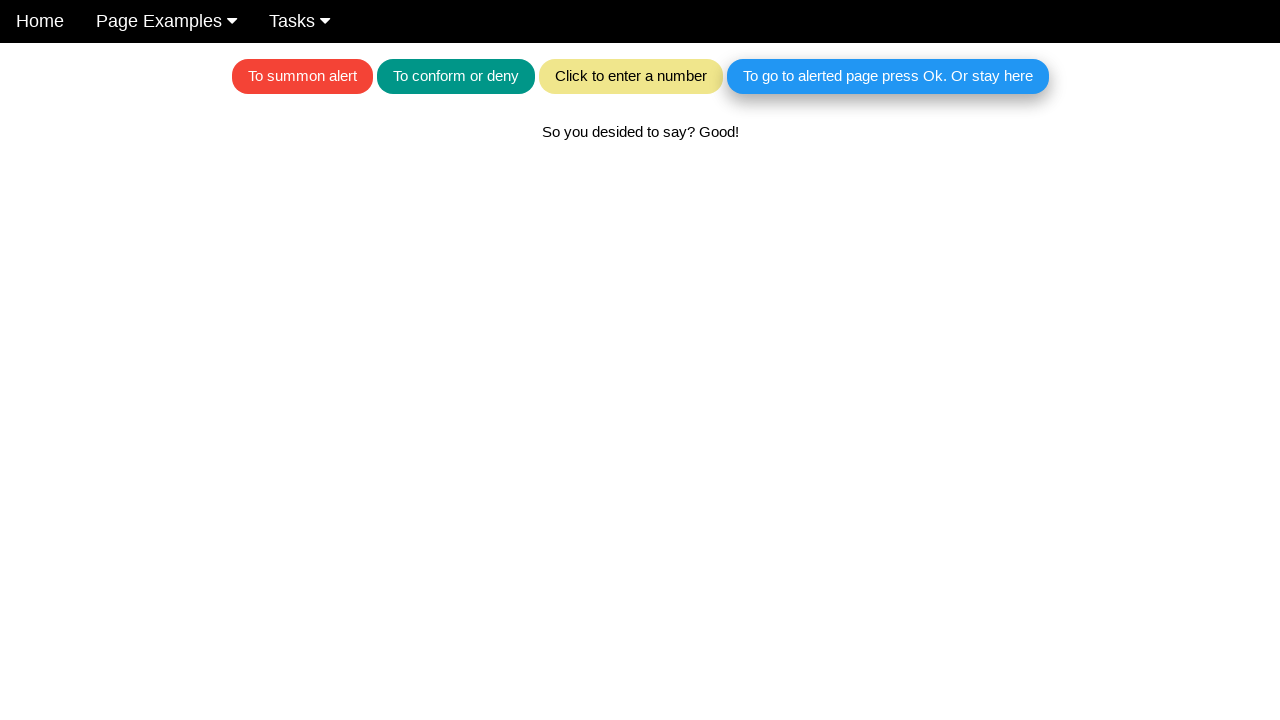

Verified that page displays 'So you desided to say? Good!' confirming user chose to stay
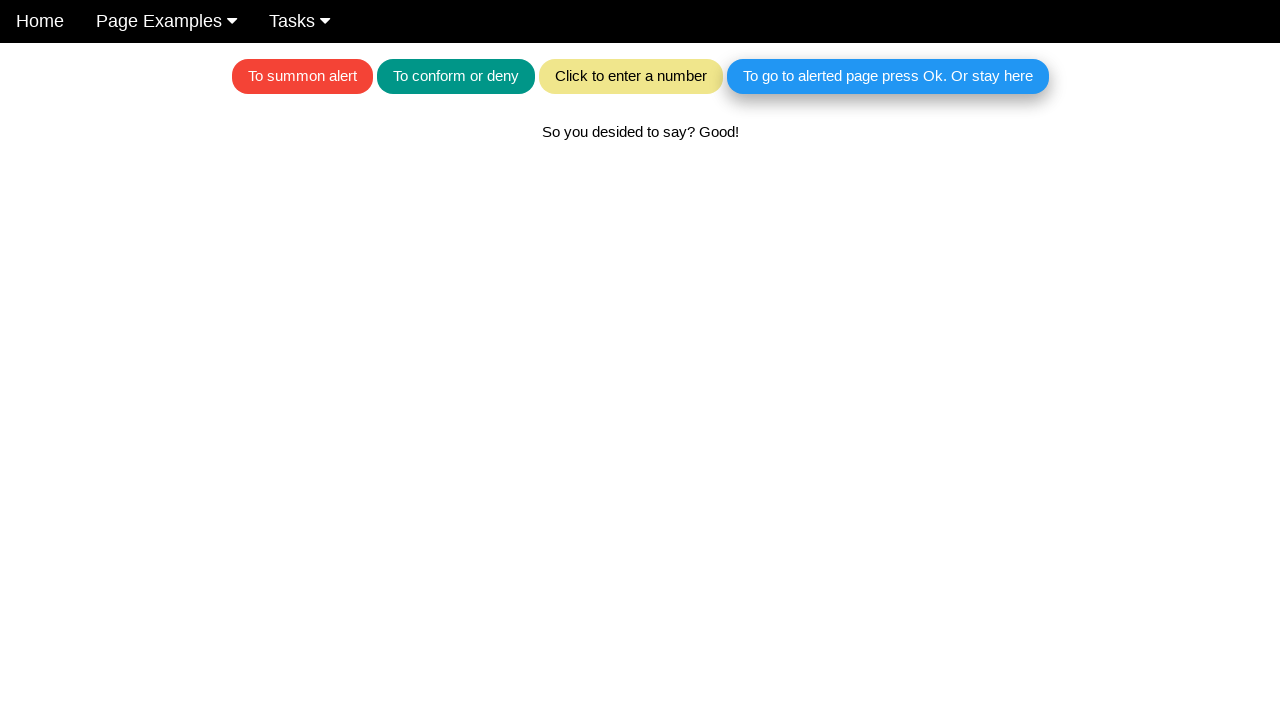

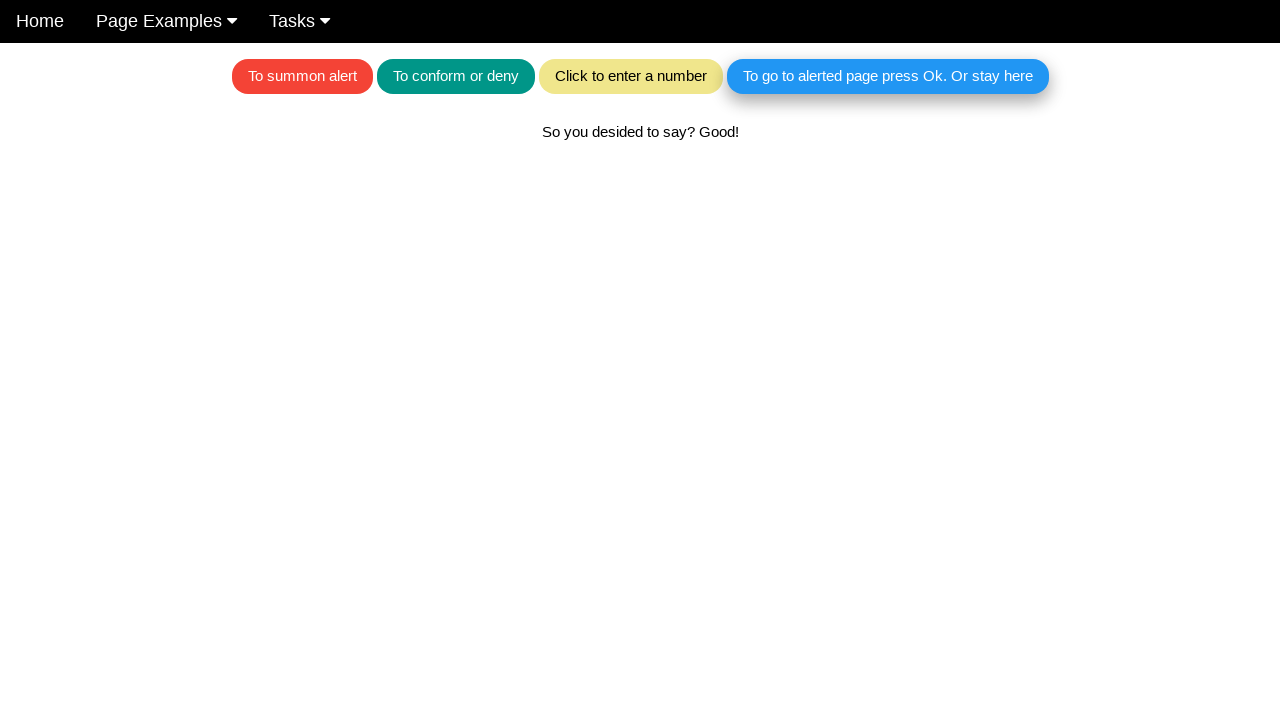